Tests marking individual items as complete by creating two items and checking their checkboxes

Starting URL: https://demo.playwright.dev/todomvc

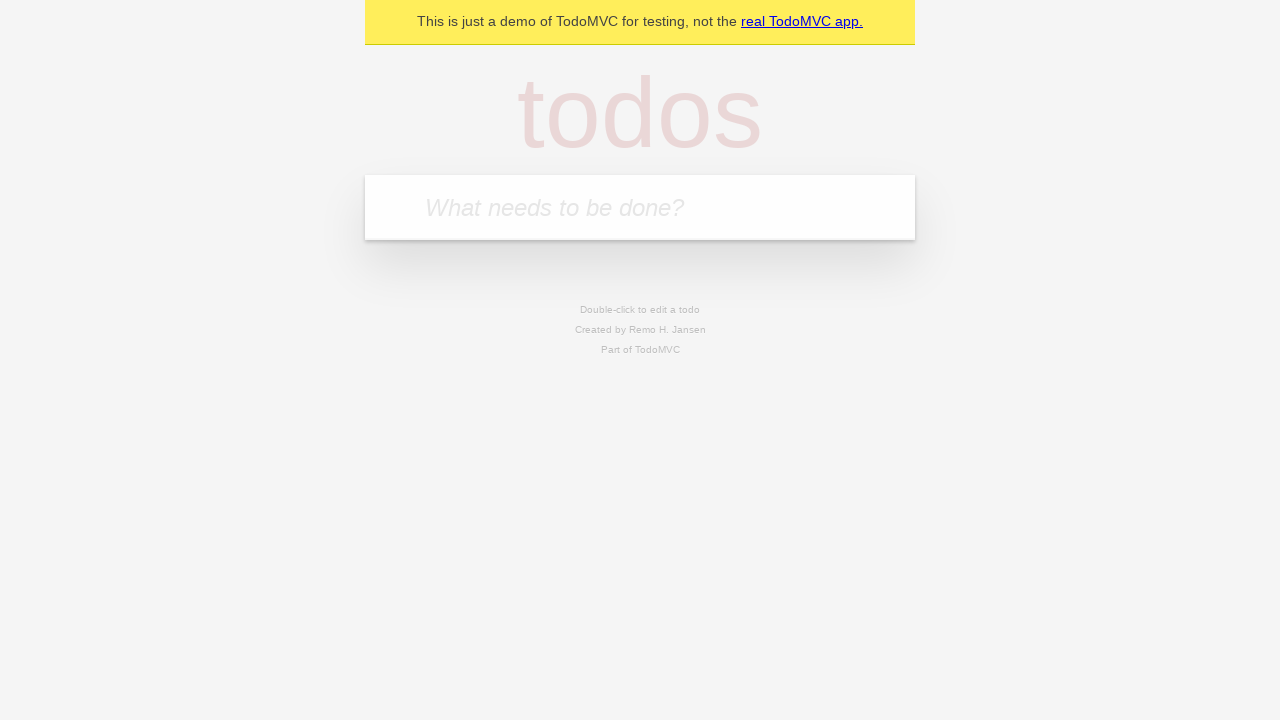

Navigated to TodoMVC demo page
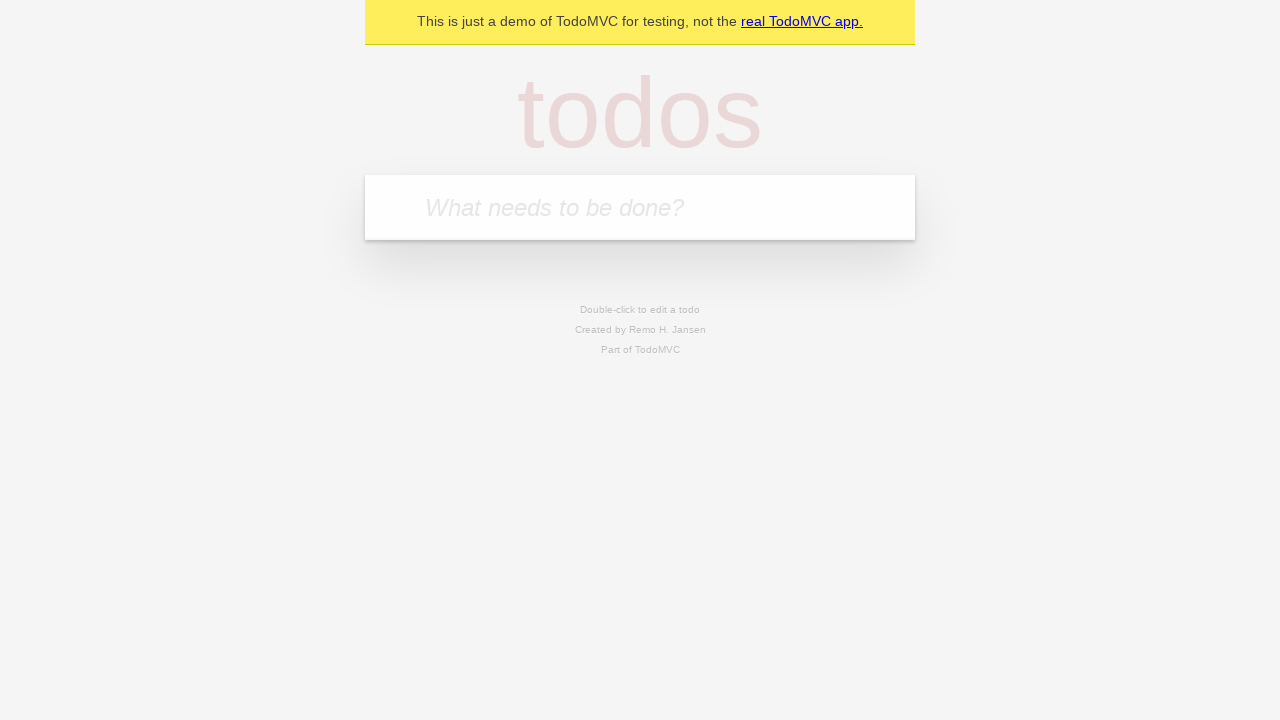

Filled input field with 'buy some cheese' on internal:attr=[placeholder="What needs to be done?"i]
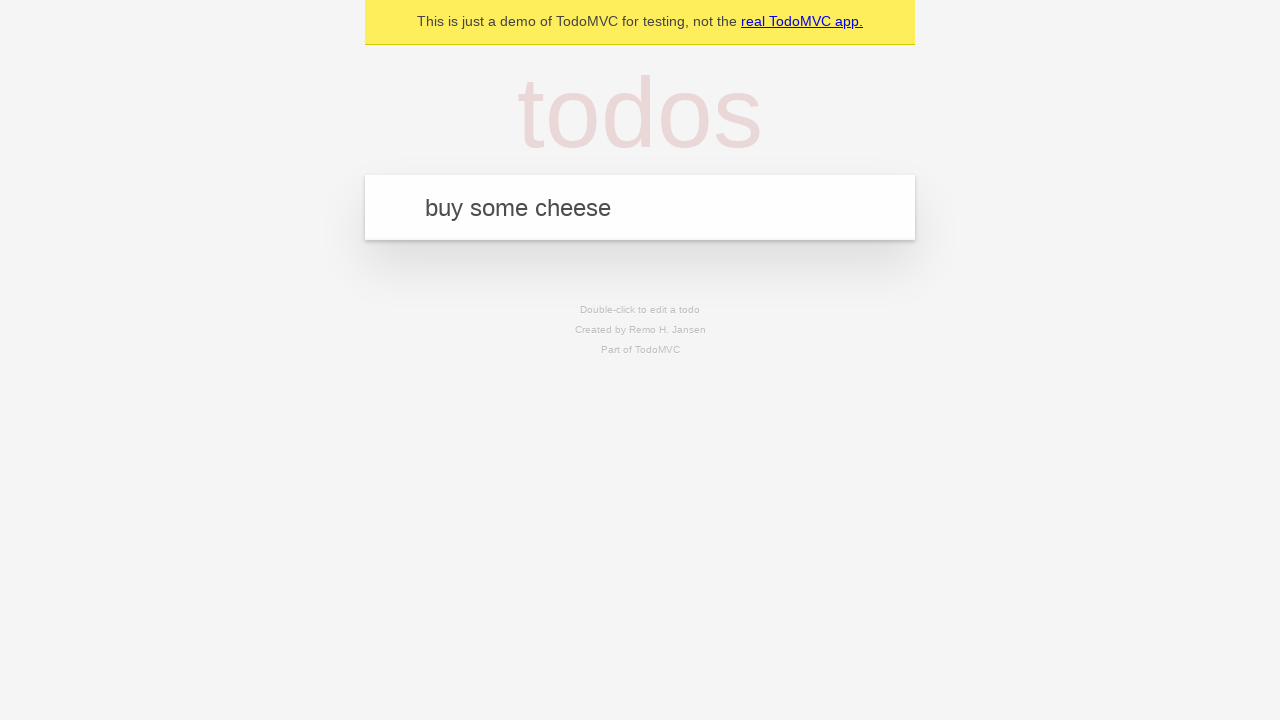

Pressed Enter to add first item on internal:attr=[placeholder="What needs to be done?"i]
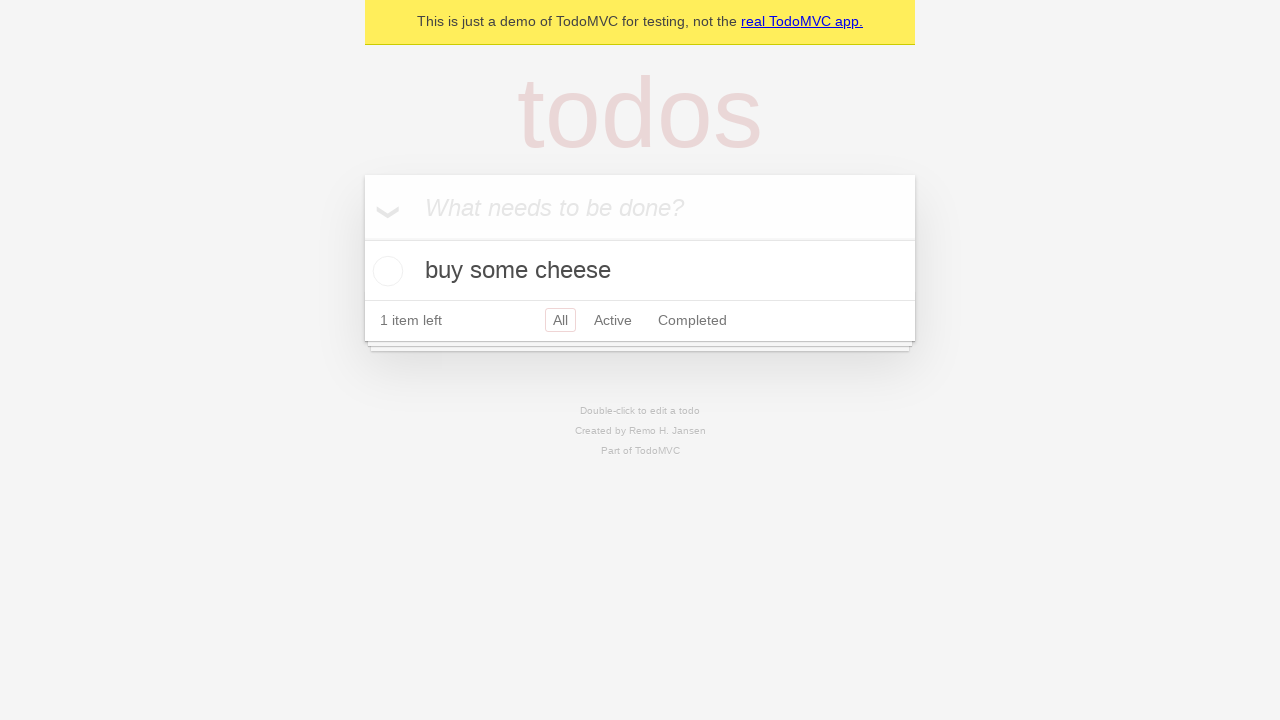

Filled input field with 'feed the cat' on internal:attr=[placeholder="What needs to be done?"i]
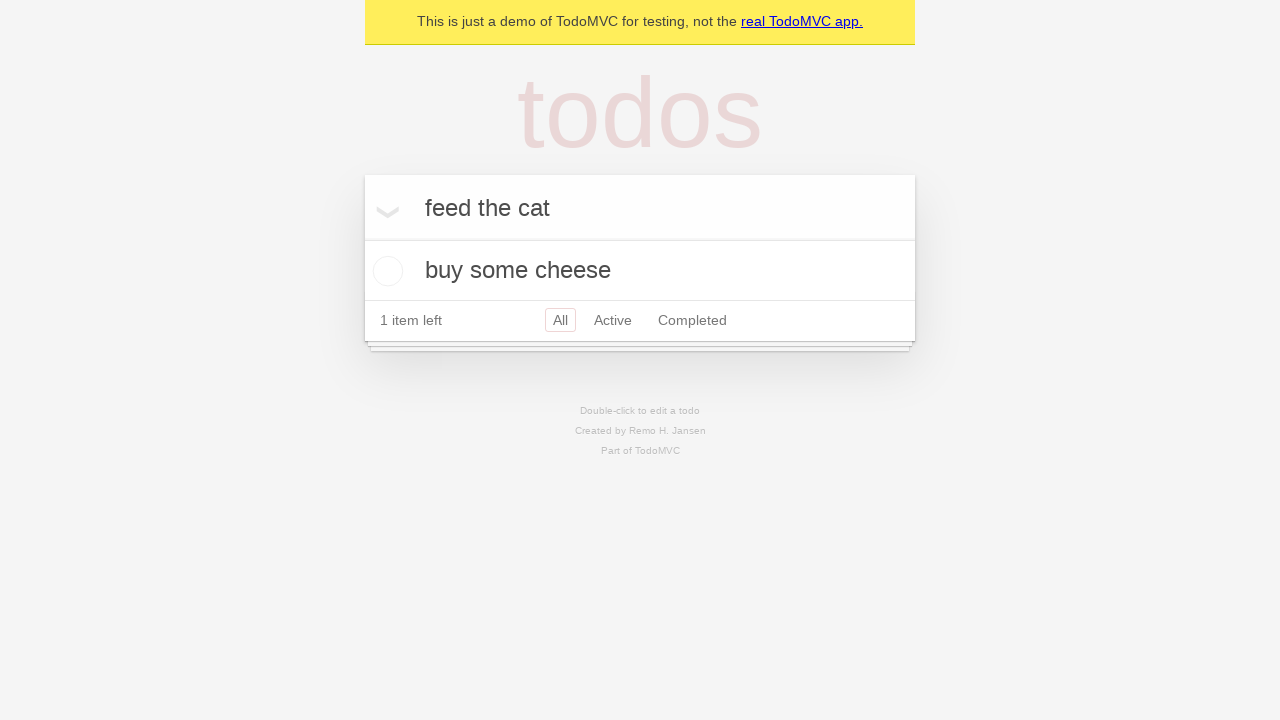

Pressed Enter to add second item on internal:attr=[placeholder="What needs to be done?"i]
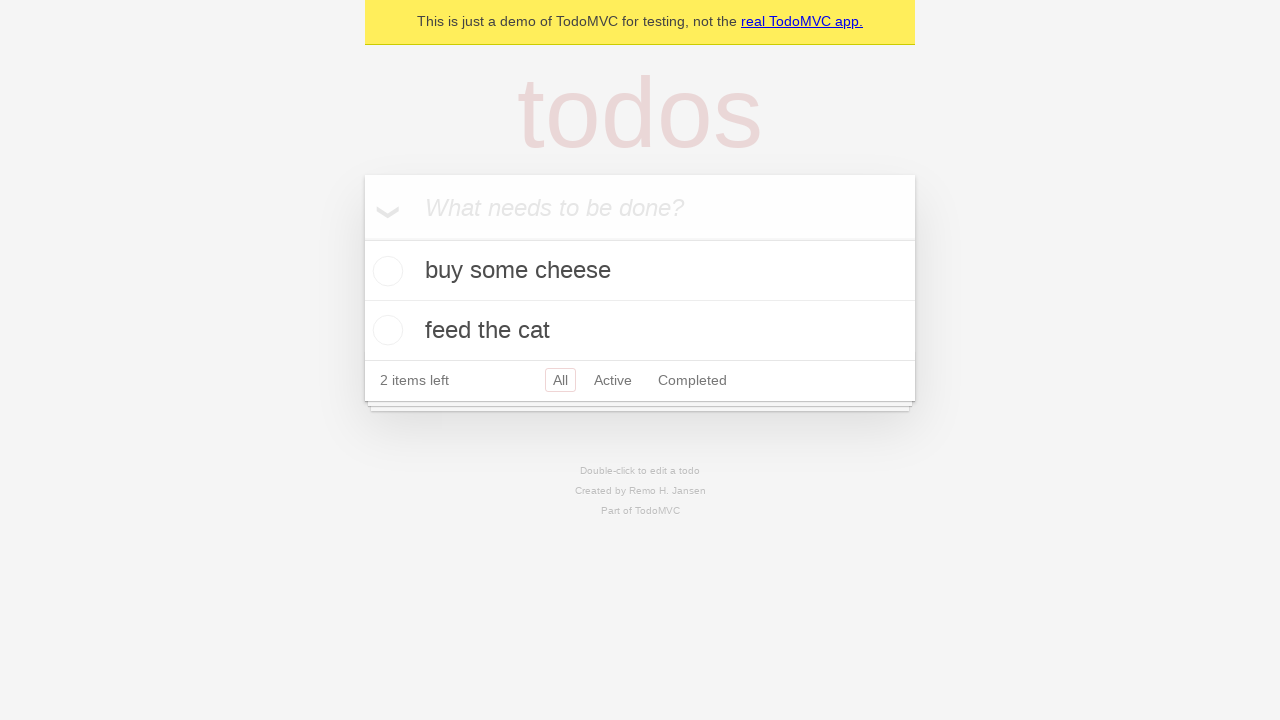

Checked the first todo item 'buy some cheese' at (385, 271) on internal:testid=[data-testid="todo-item"s] >> nth=0 >> internal:role=checkbox
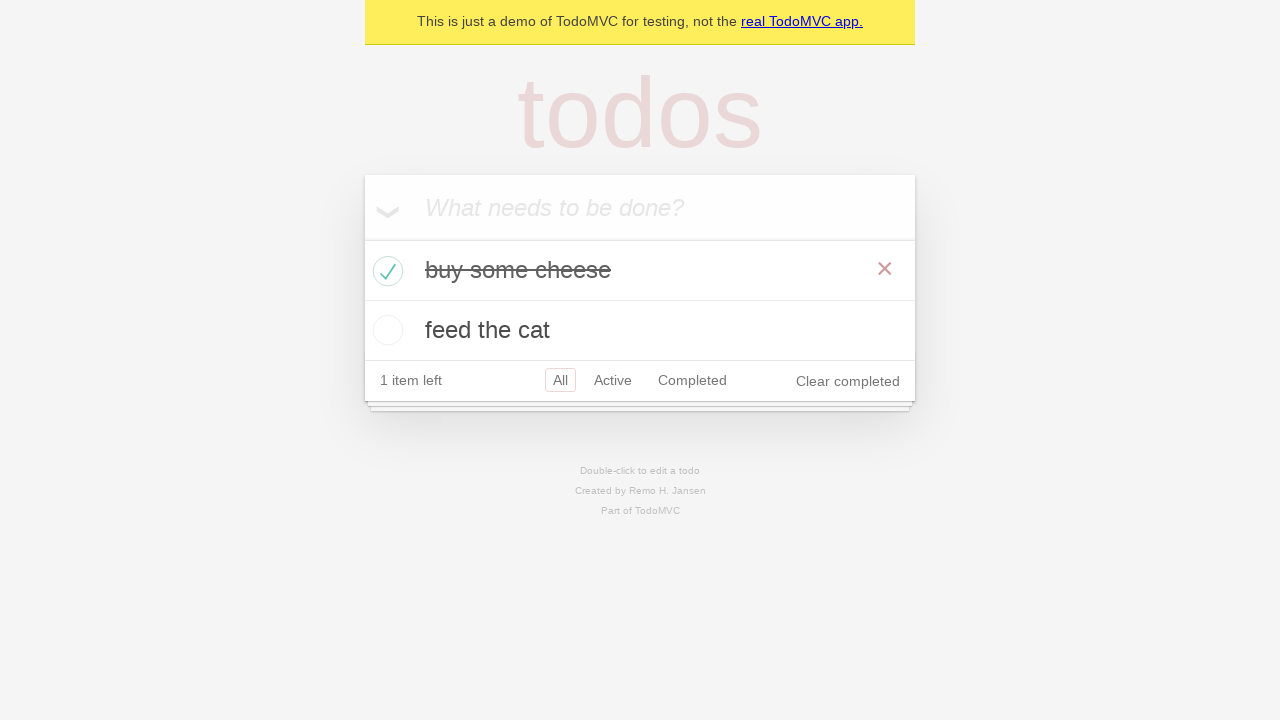

Checked the second todo item 'feed the cat' at (385, 330) on internal:testid=[data-testid="todo-item"s] >> nth=1 >> internal:role=checkbox
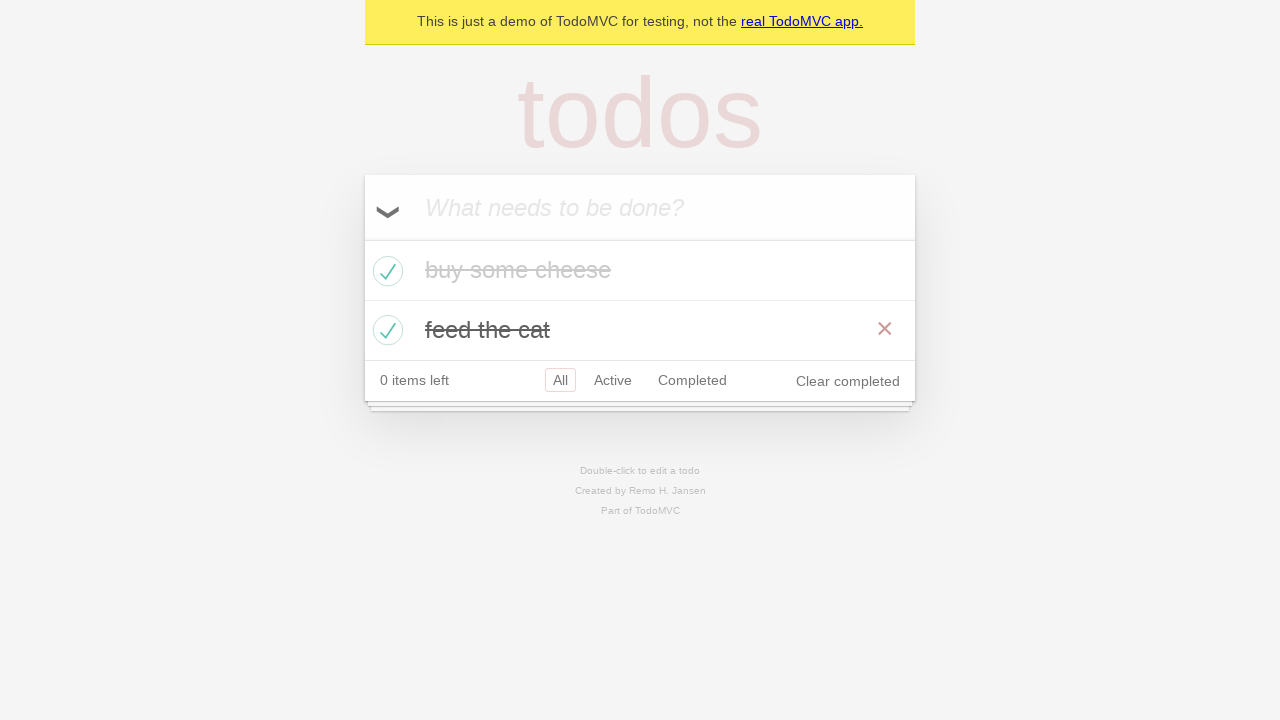

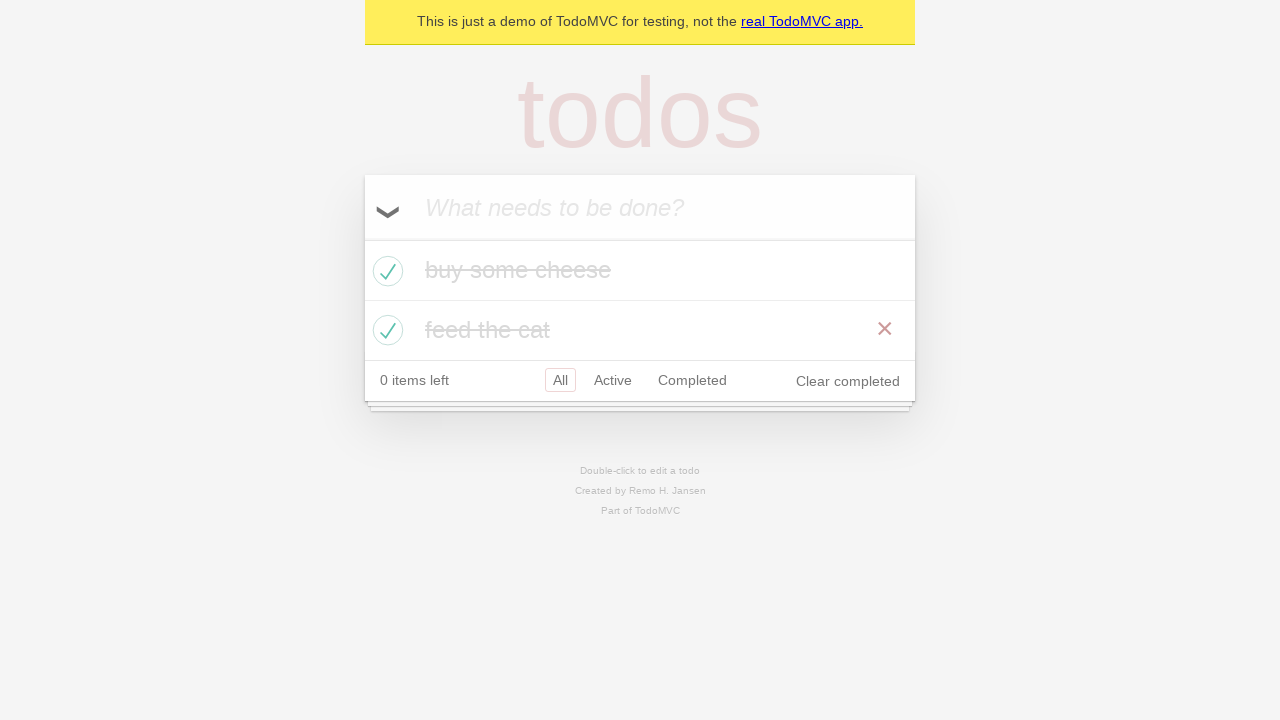